Selects Option 1 from the dropdown list and verifies it becomes the selected option

Starting URL: https://the-internet.herokuapp.com/dropdown

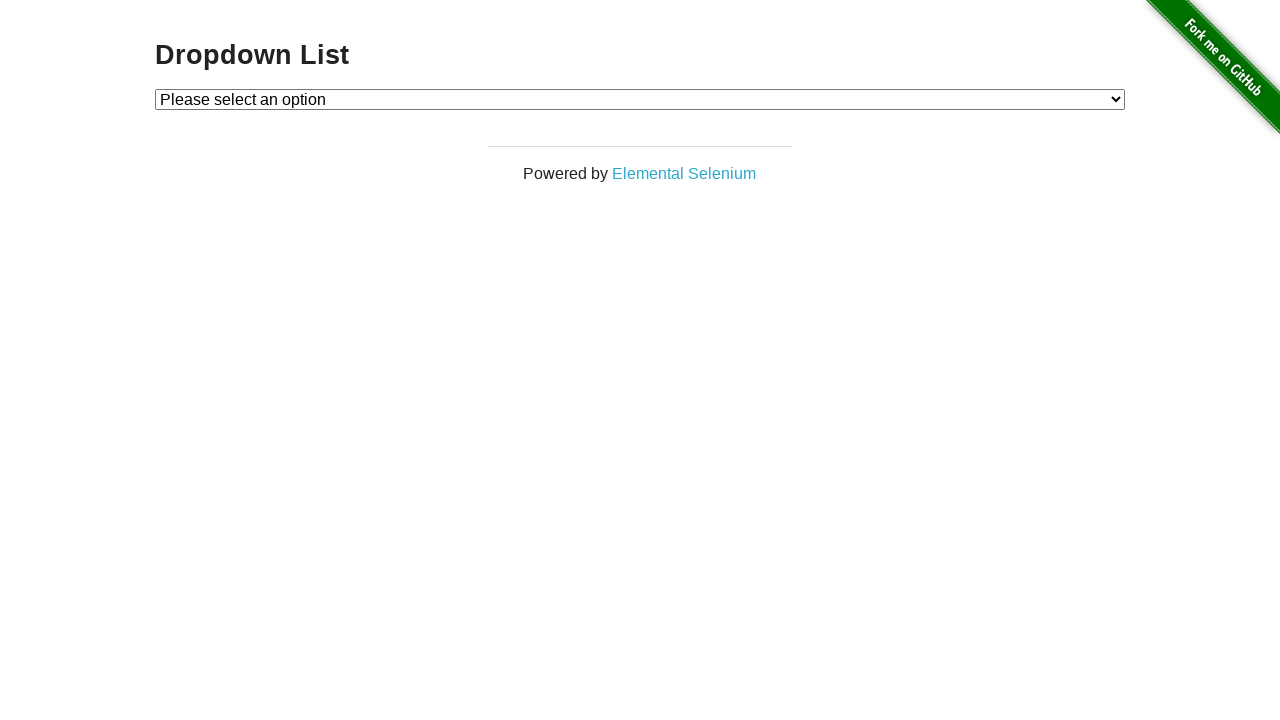

Waited for dropdown to be visible
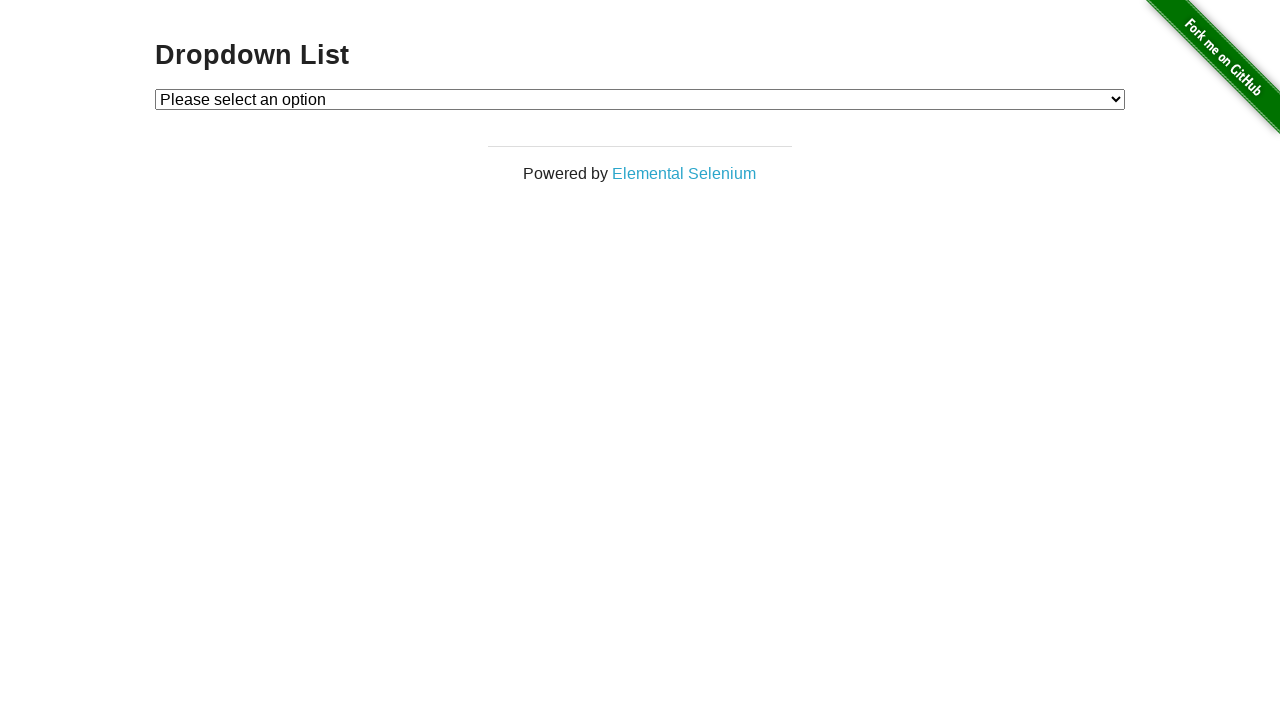

Selected Option 1 from the dropdown on #dropdown
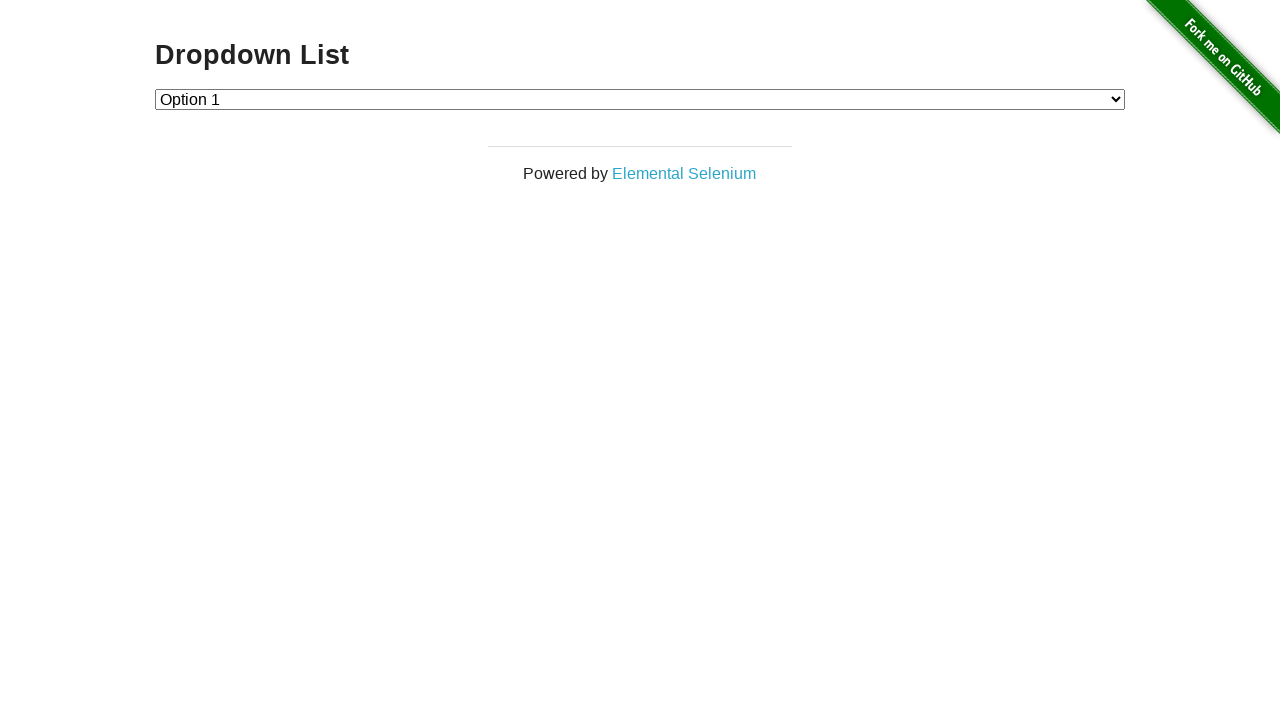

Retrieved selected option text
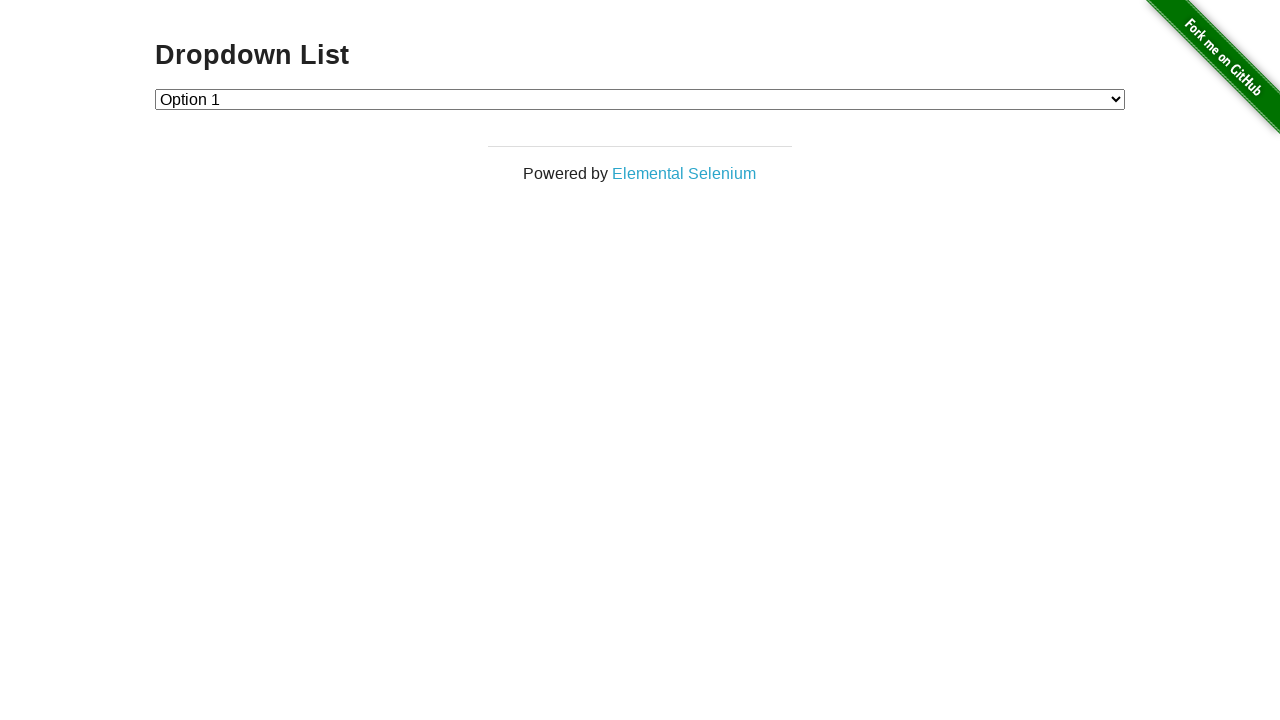

Verified that Option 1 is the selected option
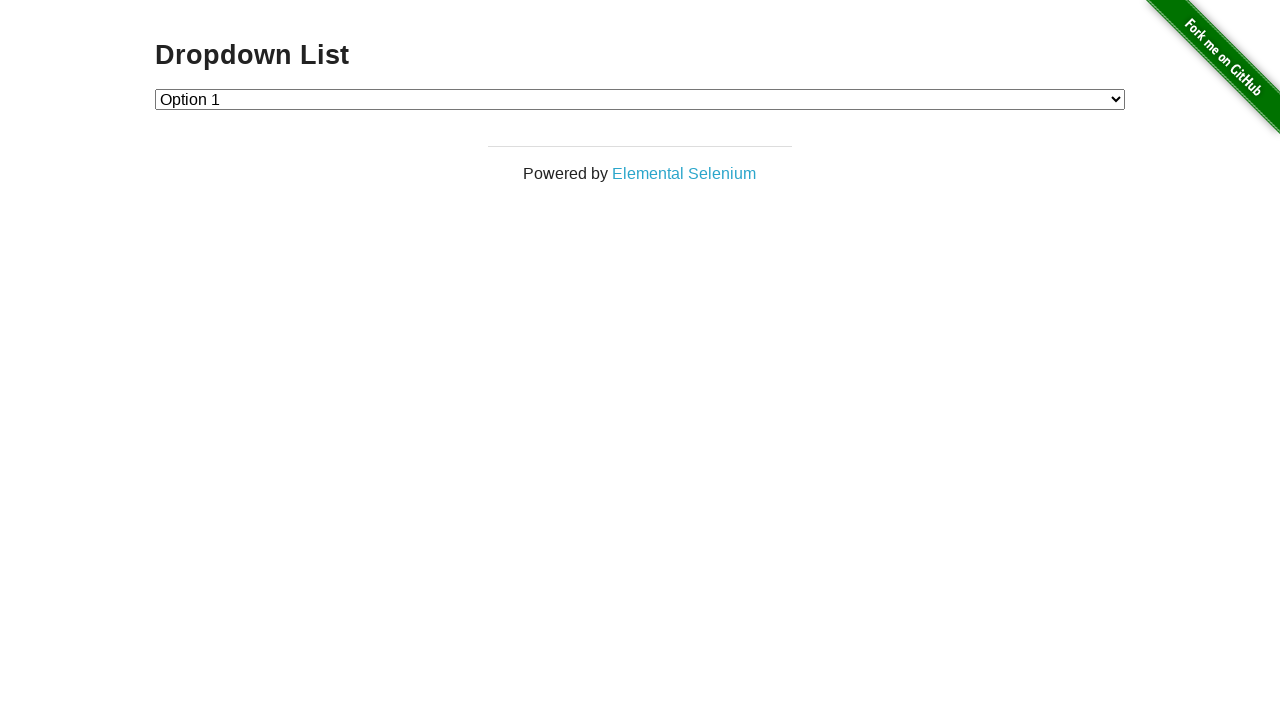

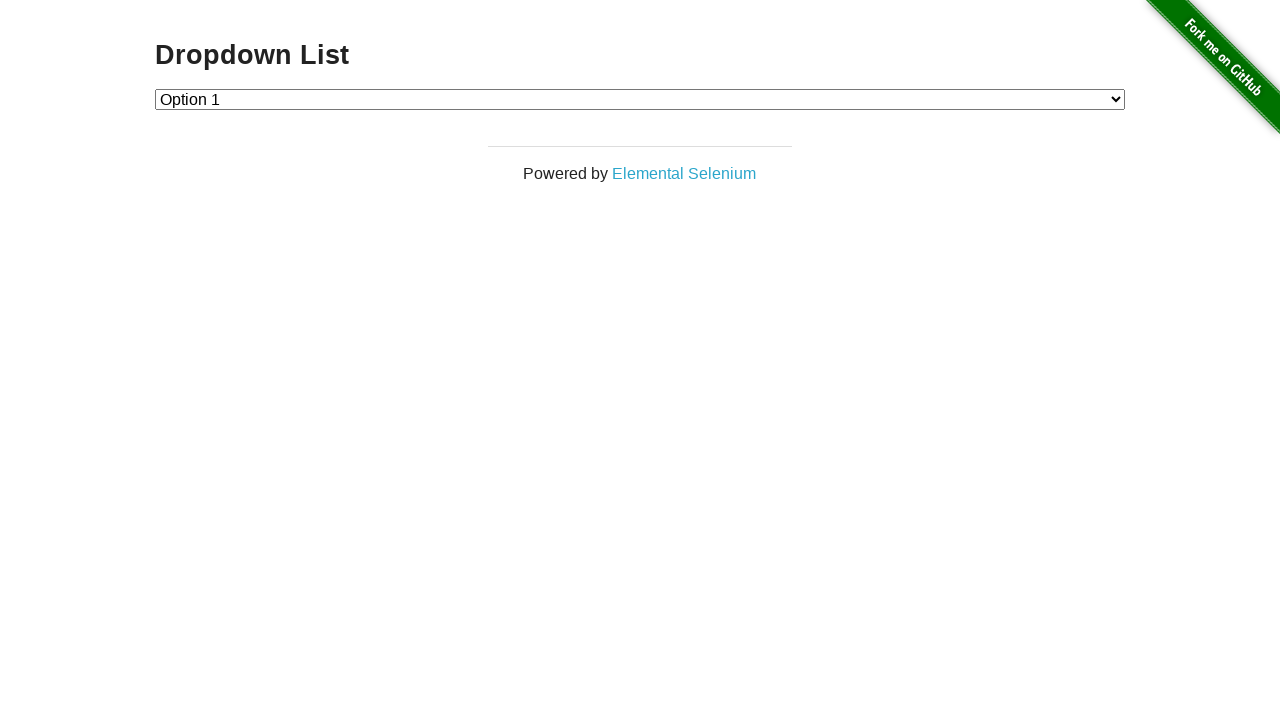